Tests the add element functionality on Herokuapp by clicking the add button and verifying an element appears

Starting URL: https://the-internet.herokuapp.com/

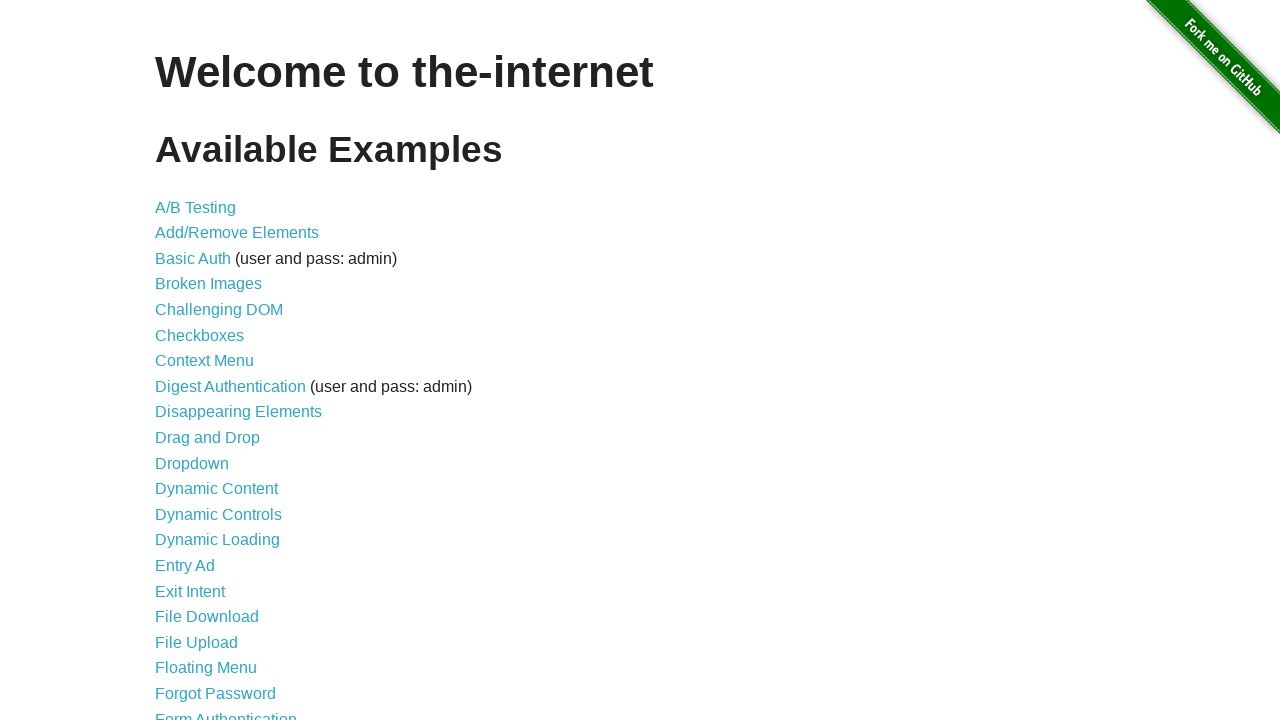

Clicked on Add/Remove Elements link at (237, 233) on a[href='/add_remove_elements/']
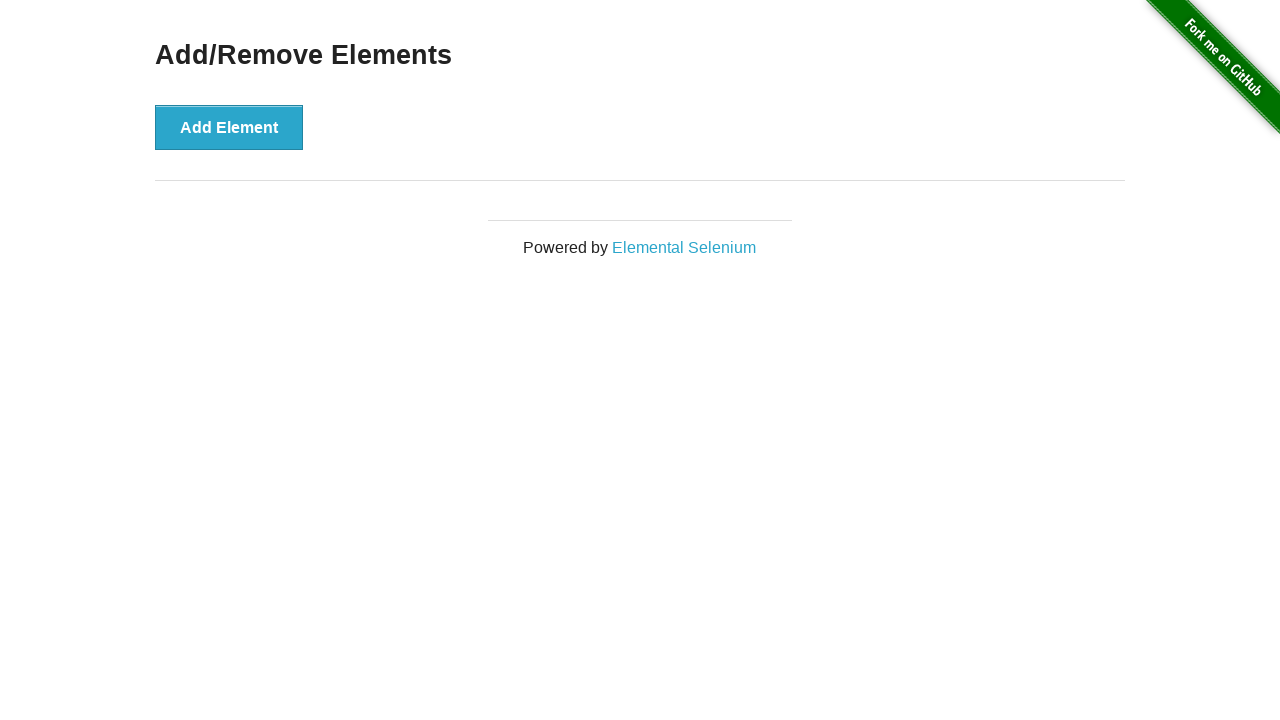

Clicked the Add Element button at (229, 127) on button[onclick='addElement()']
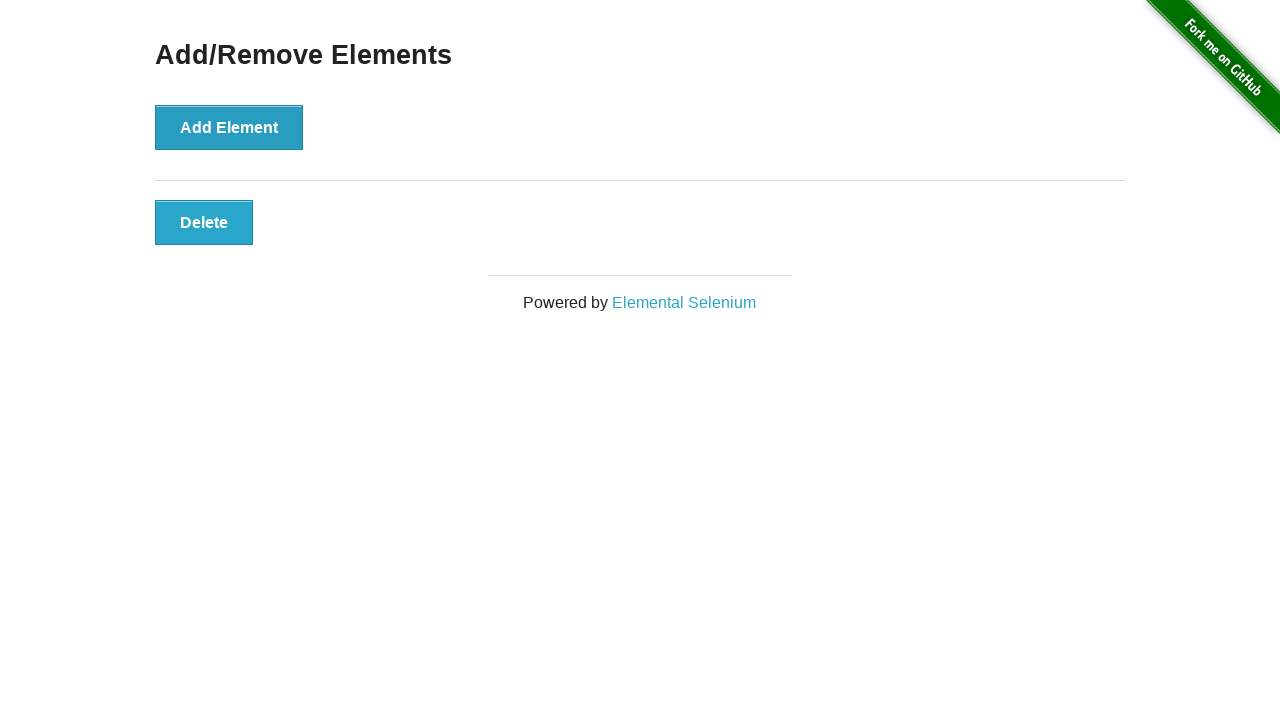

Verified that the new element with class 'added-manually' appeared on the page
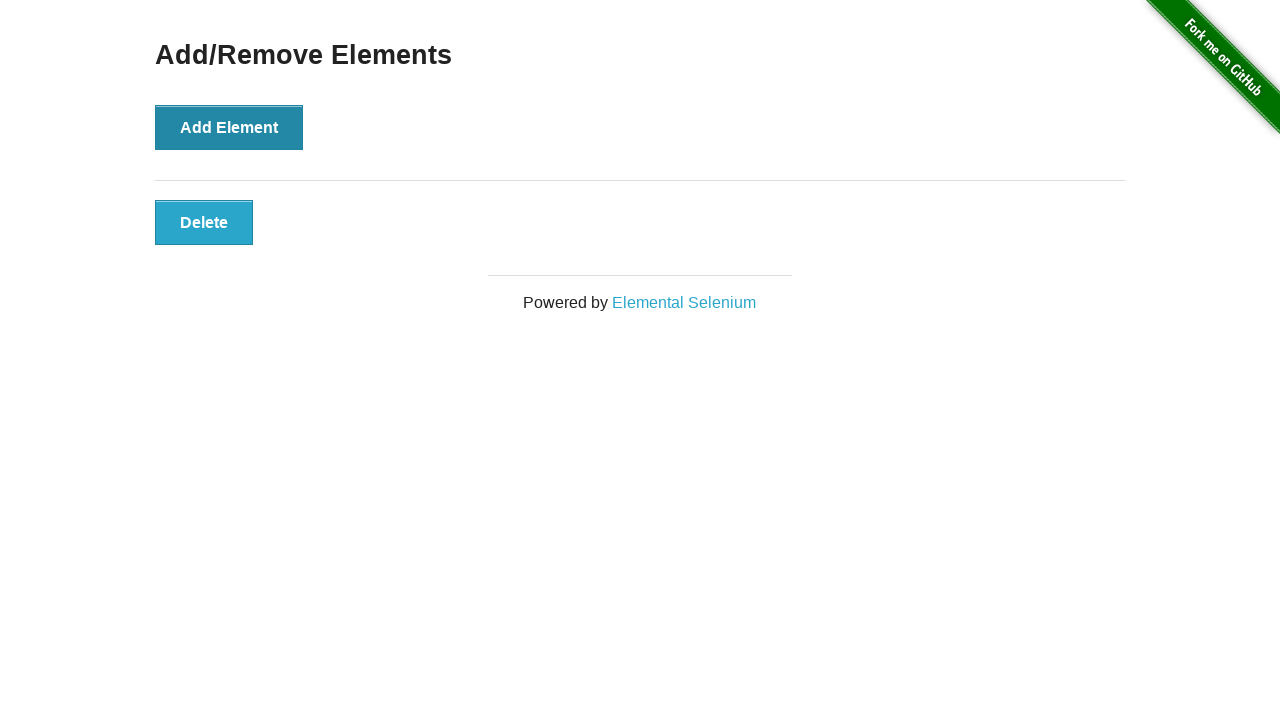

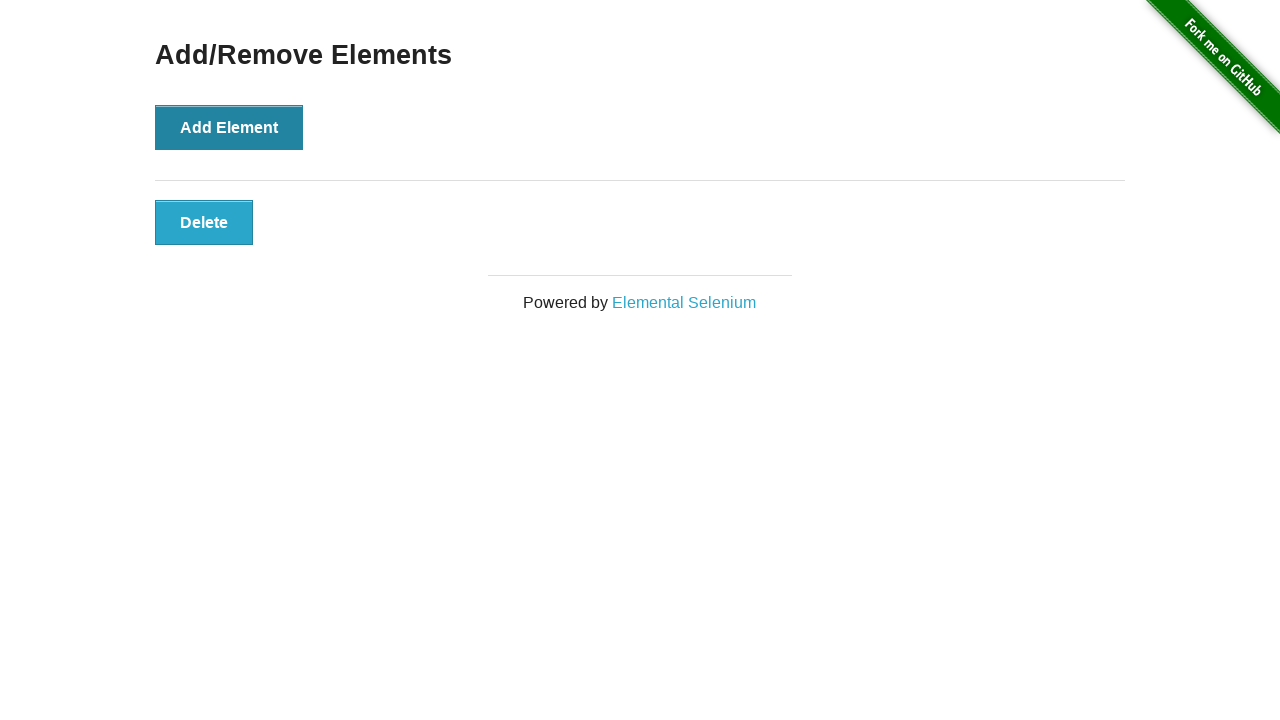